Tests dynamic element addition by clicking adder button, waiting with sleep, then verifying the added element's attributes

Starting URL: https://www.selenium.dev/selenium/web/dynamic.html

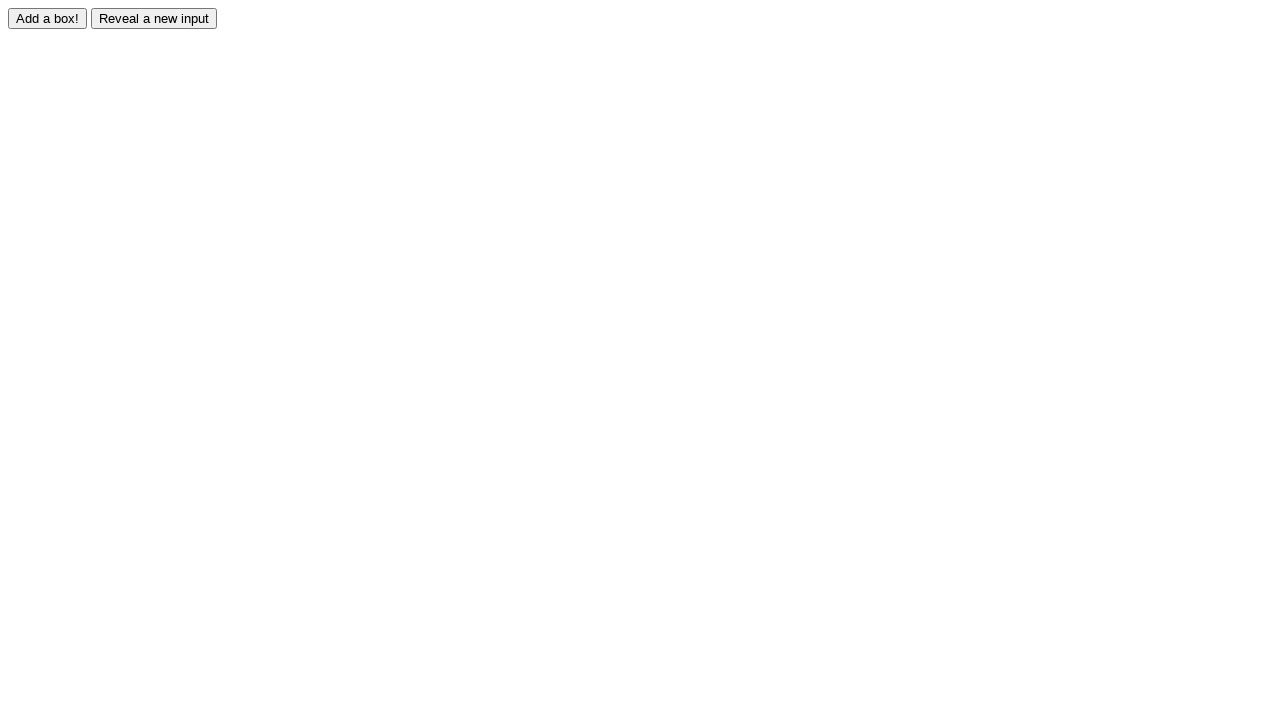

Navigated to dynamic element test page
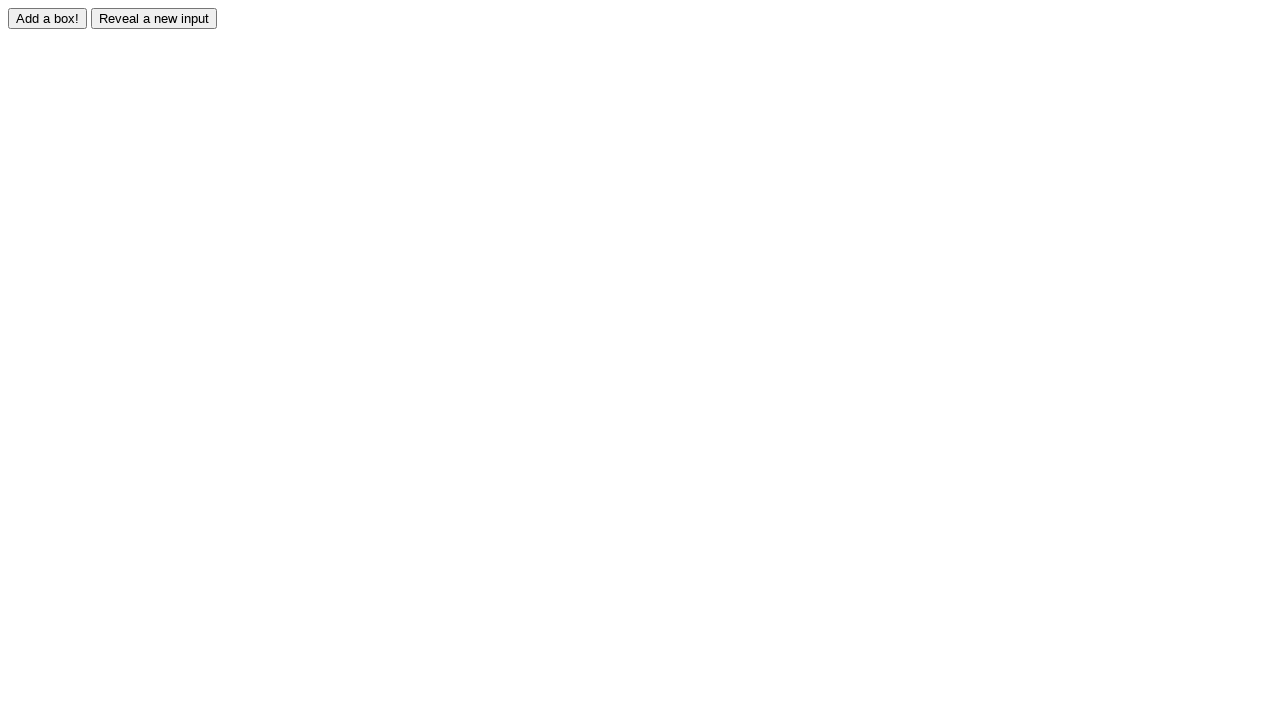

Clicked adder button to trigger dynamic element addition at (48, 18) on #adder
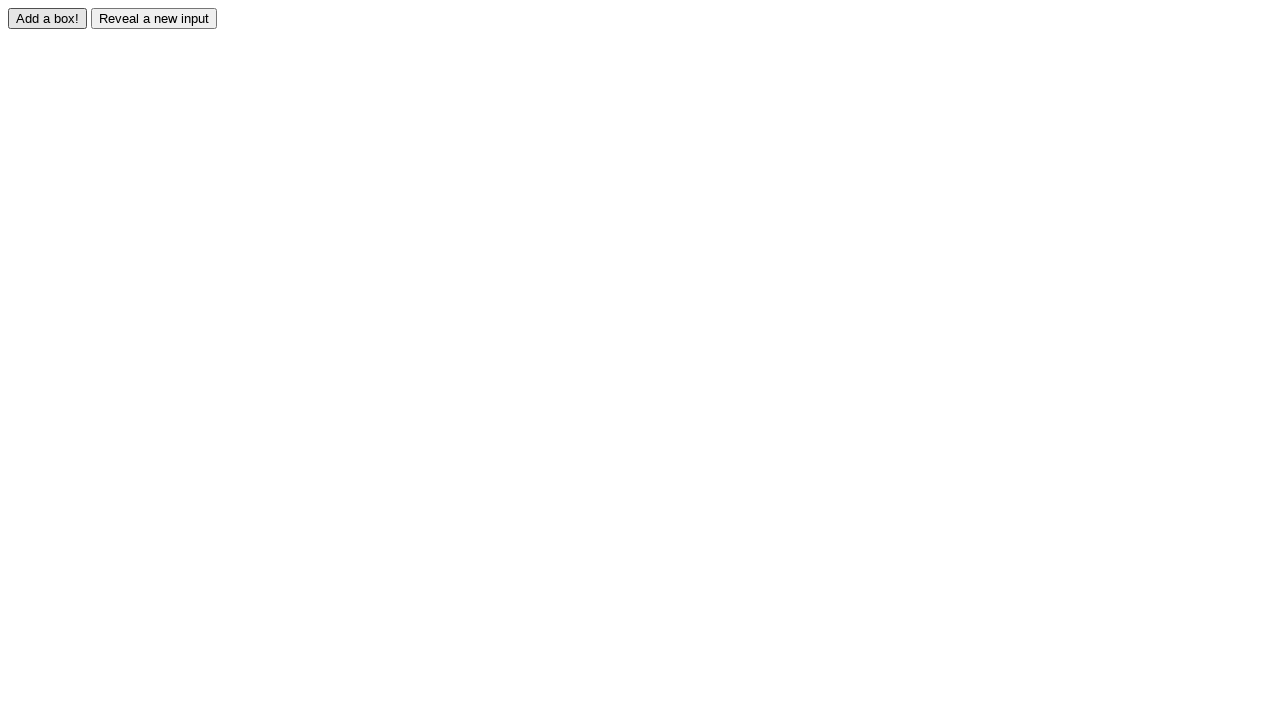

Waited for dynamically added element #box0 to appear
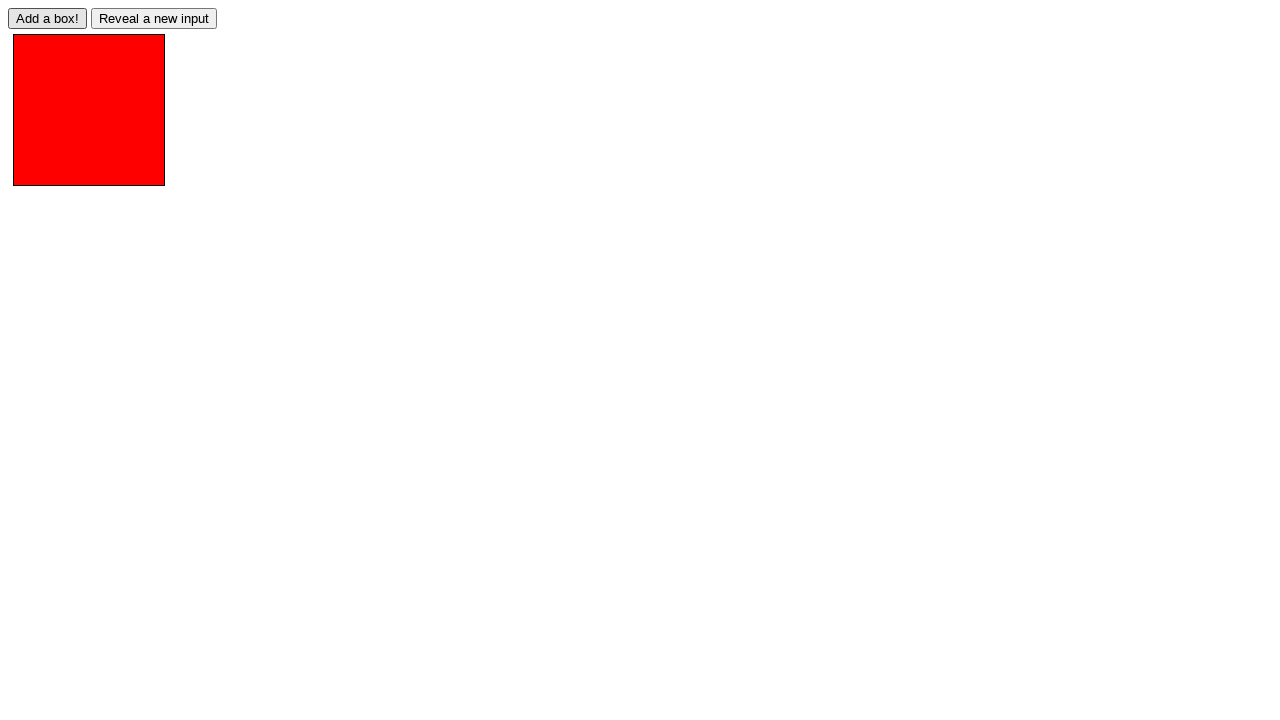

Located the added element #box0
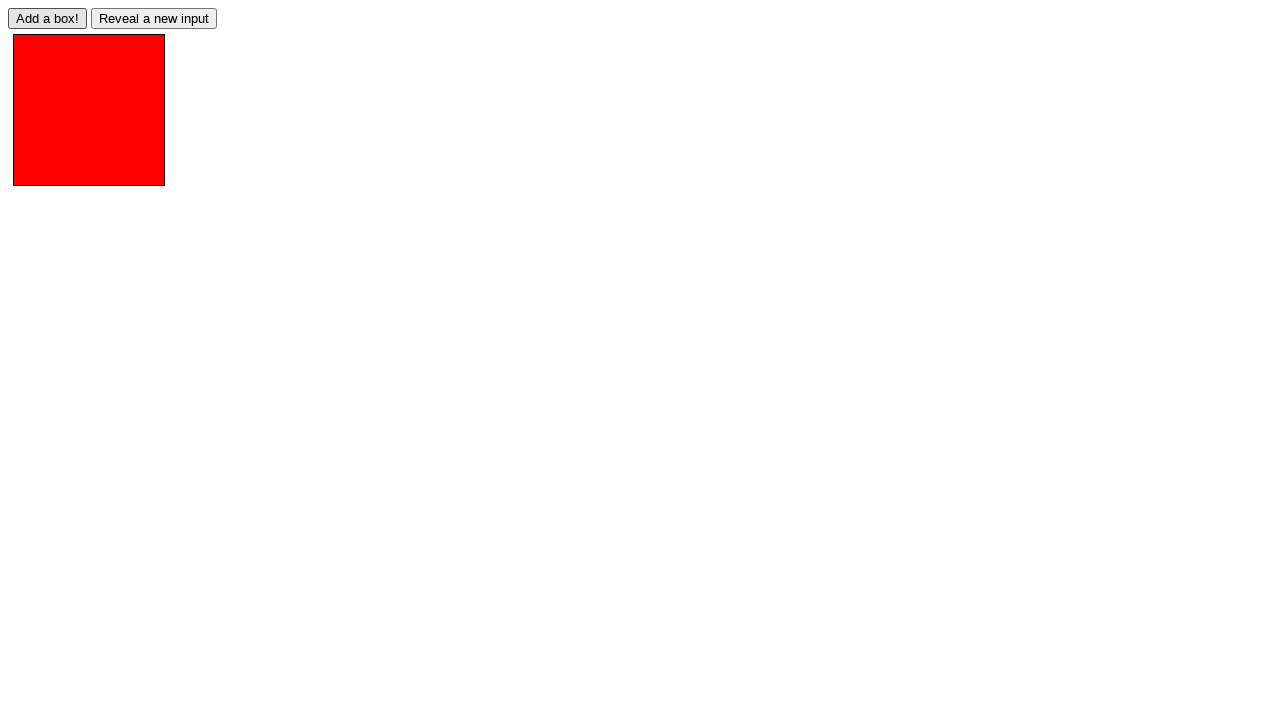

Verified added element has class attribute 'redbox'
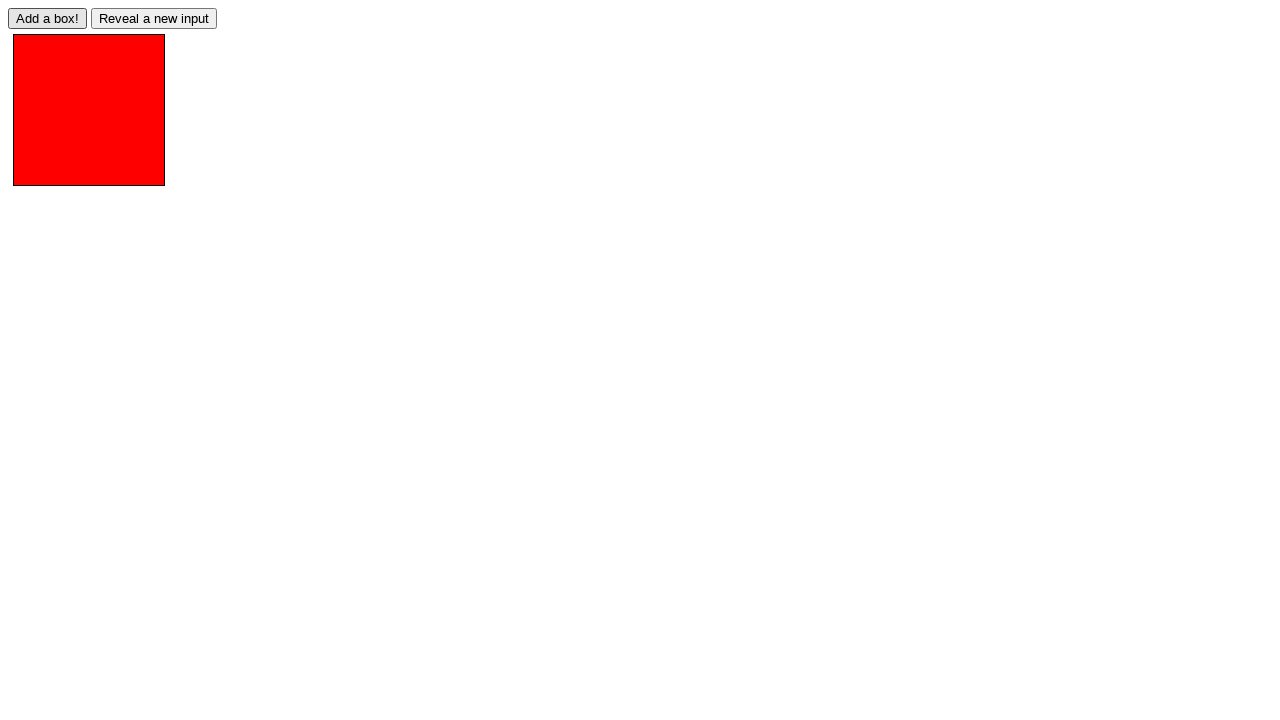

Verified added element has id attribute 'box0'
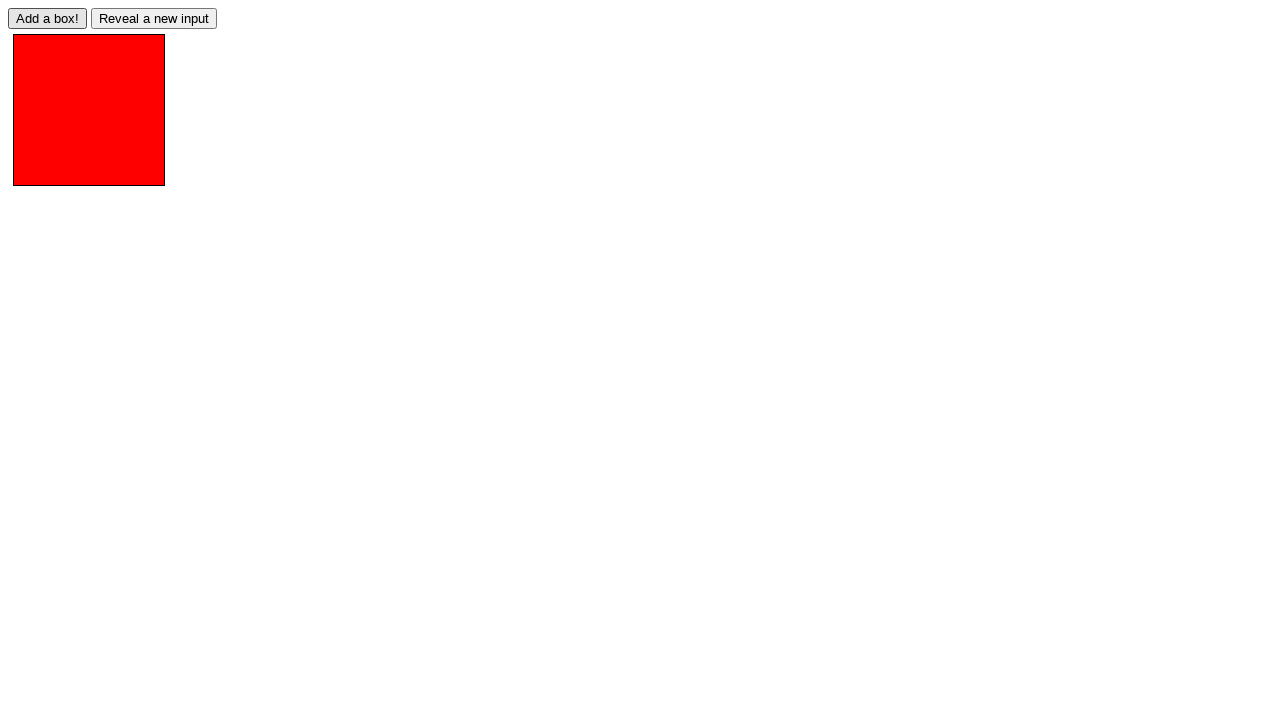

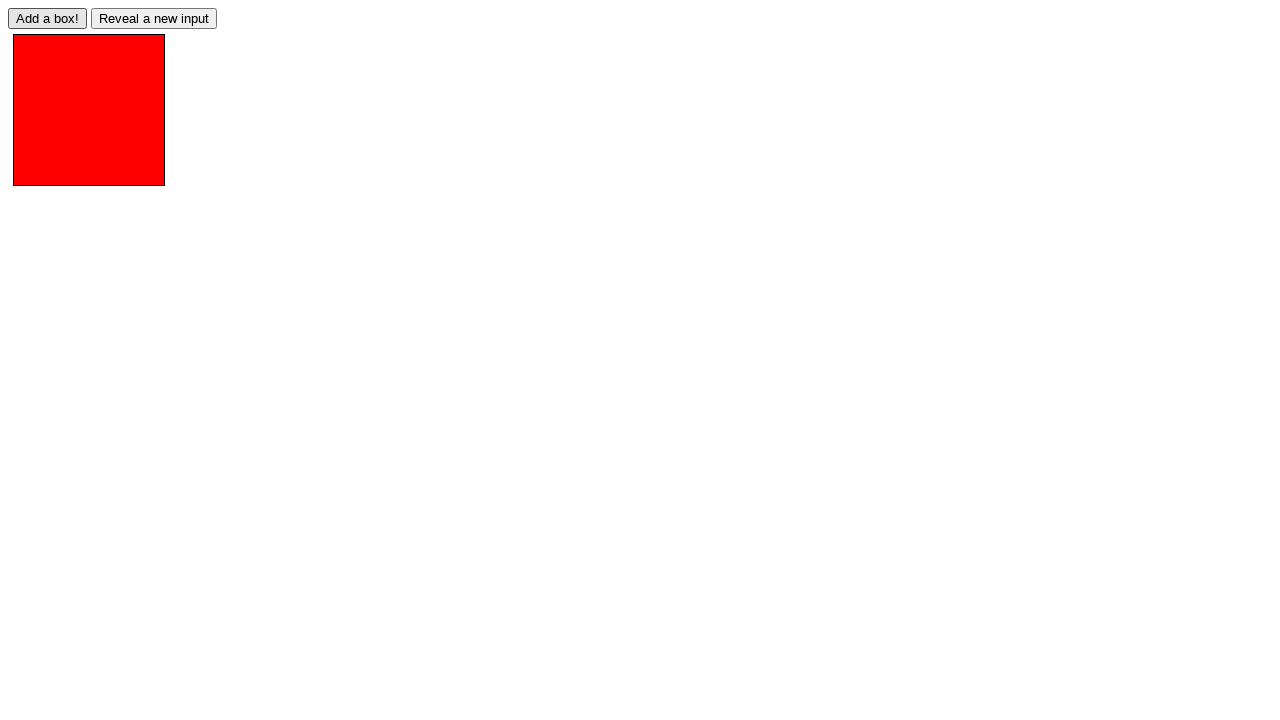